Tests registration form validation by entering mismatched email addresses and verifying the confirm email error message

Starting URL: https://alada.vn/tai-khoan/dang-ky.html

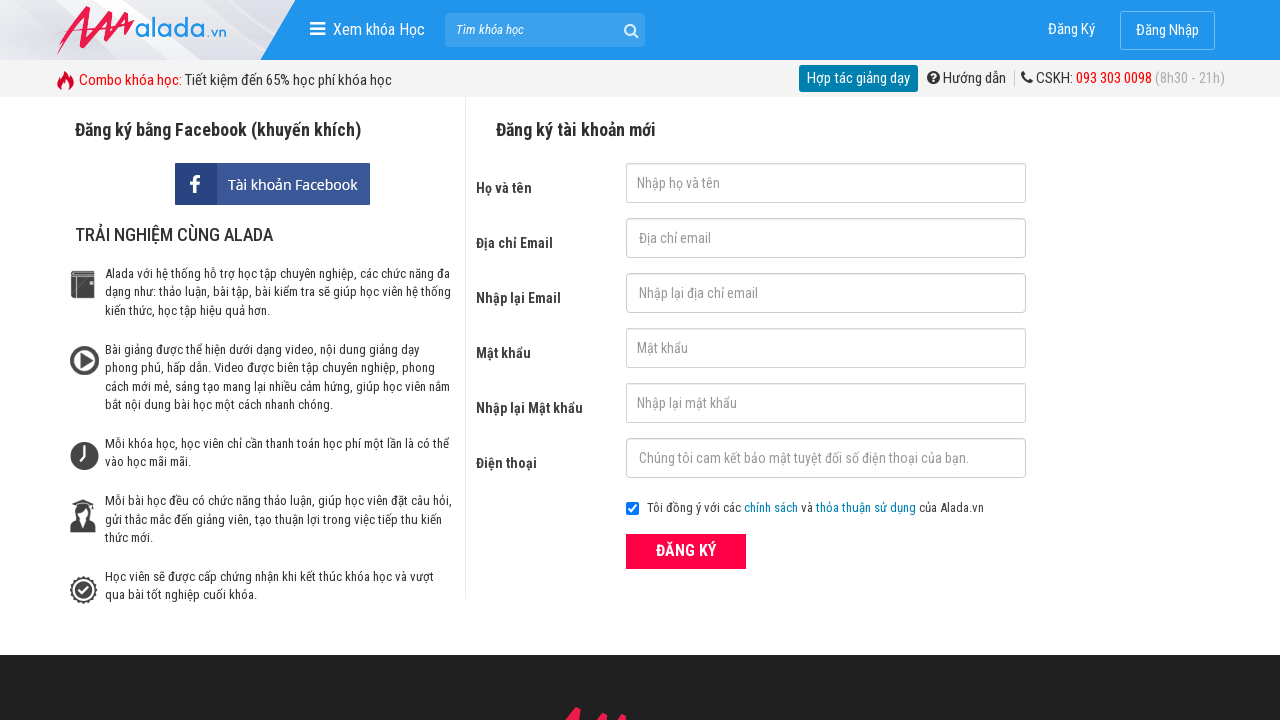

Cleared first name field on input#txtFirstname
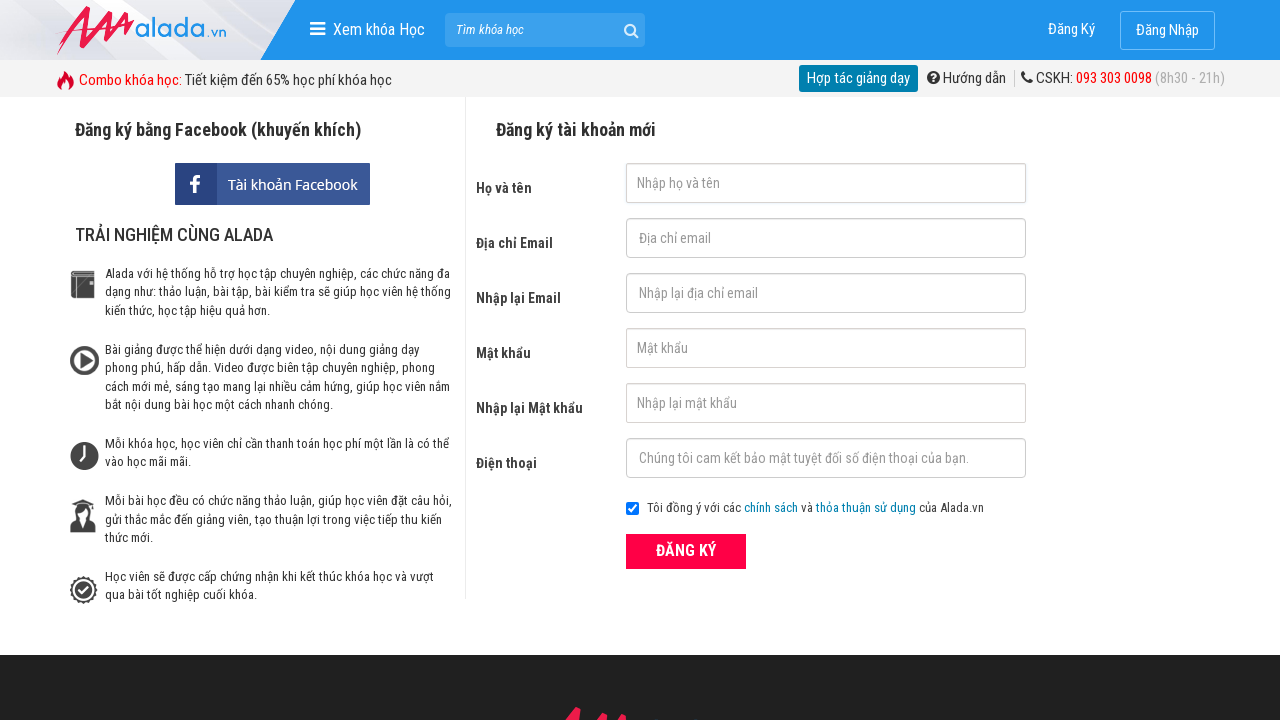

Cleared email field on input#txtEmail
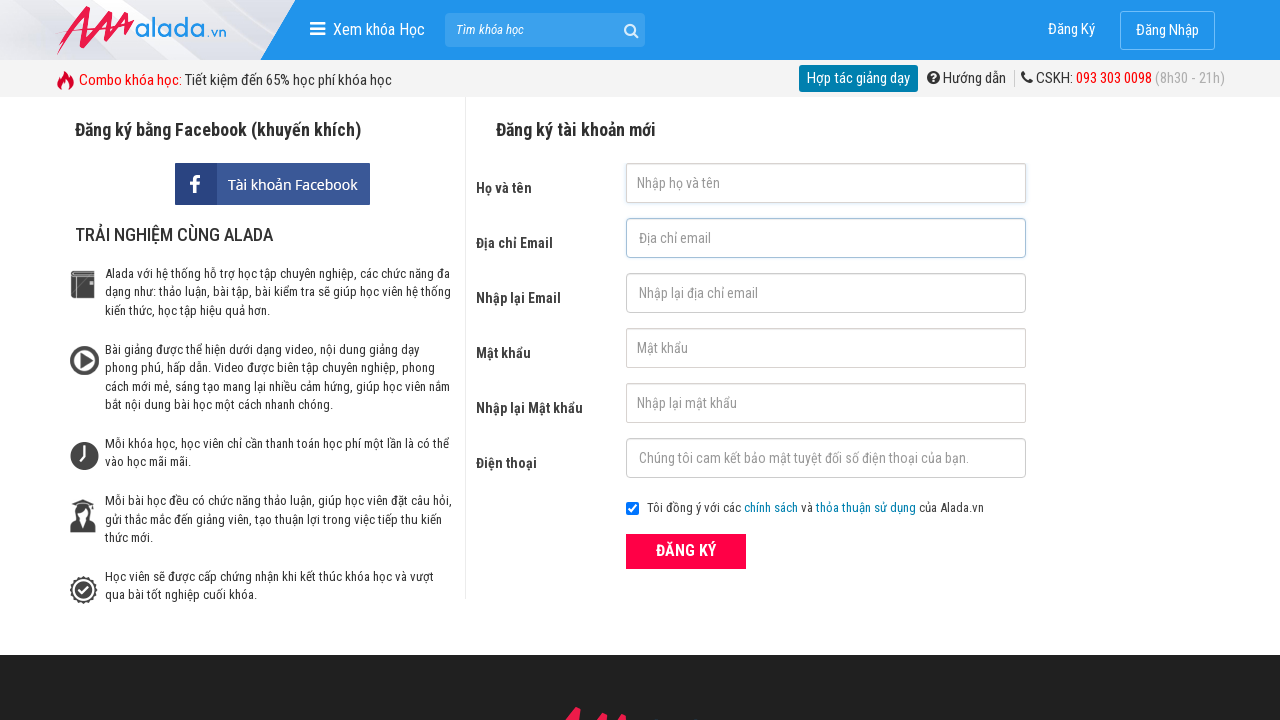

Cleared confirm email field on input#txtCEmail
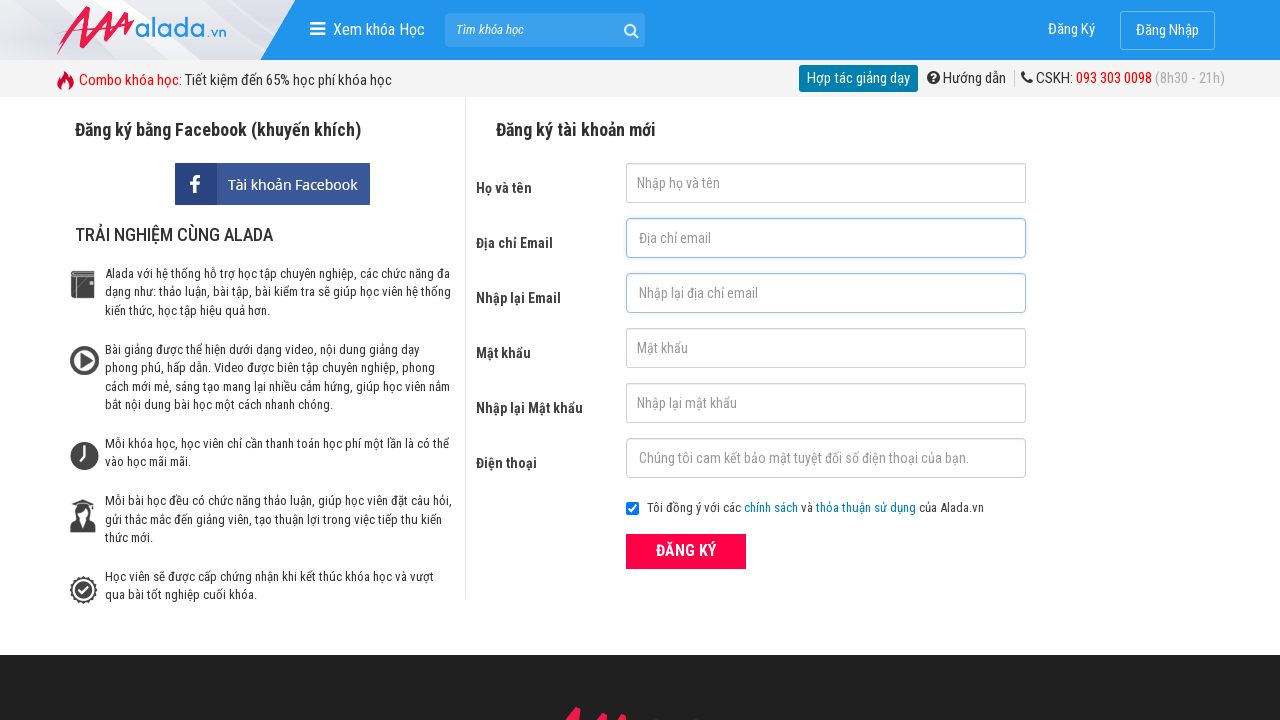

Cleared password field on input#txtPassword
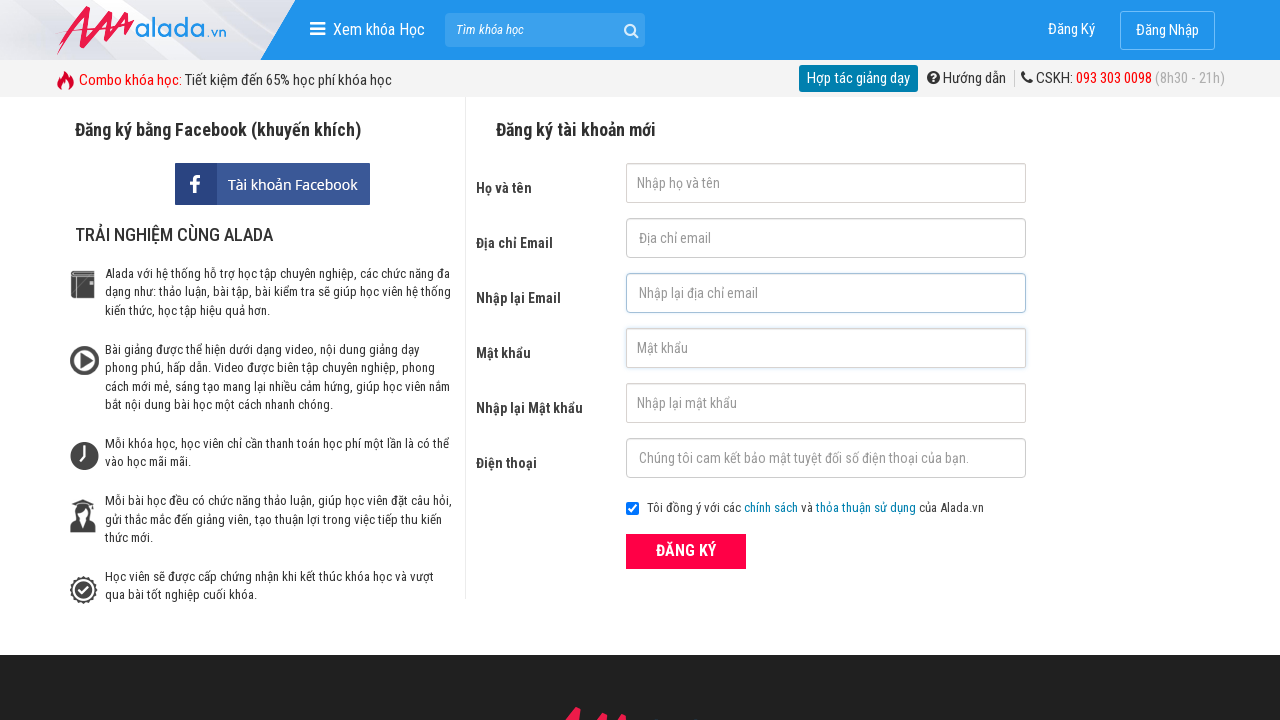

Cleared confirm password field on input#txtCPassword
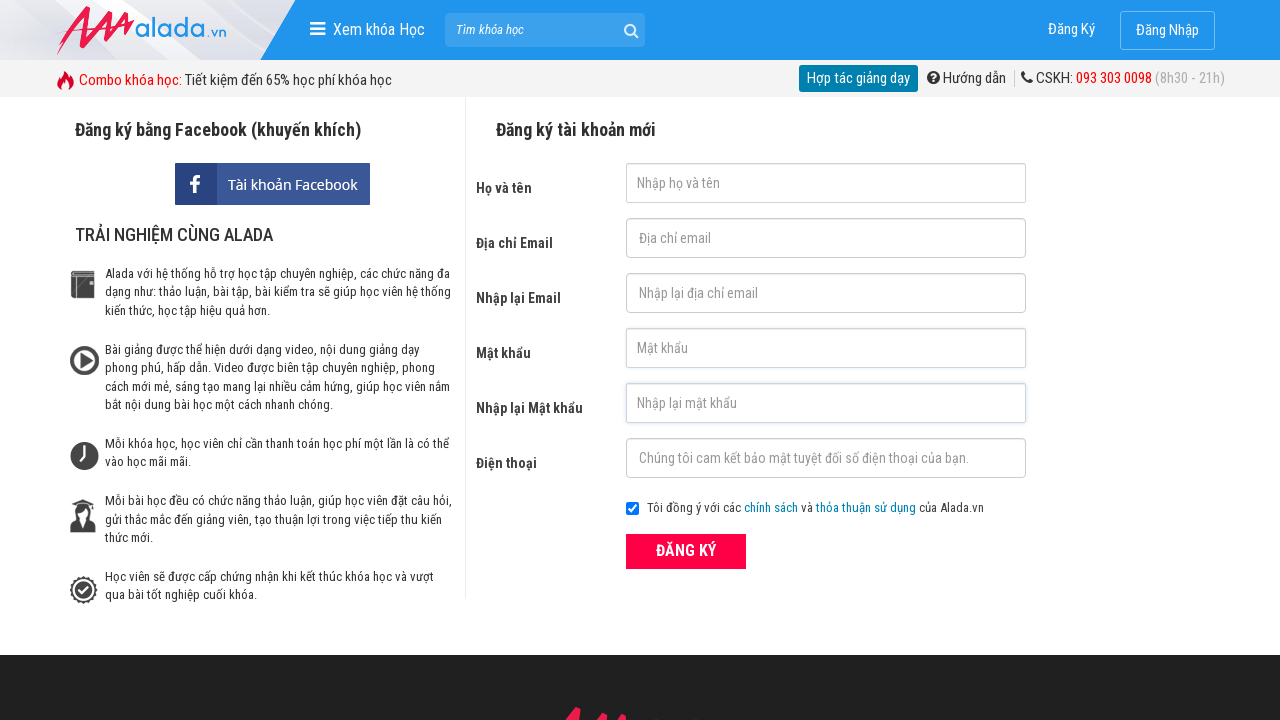

Cleared phone field on input#txtPhone
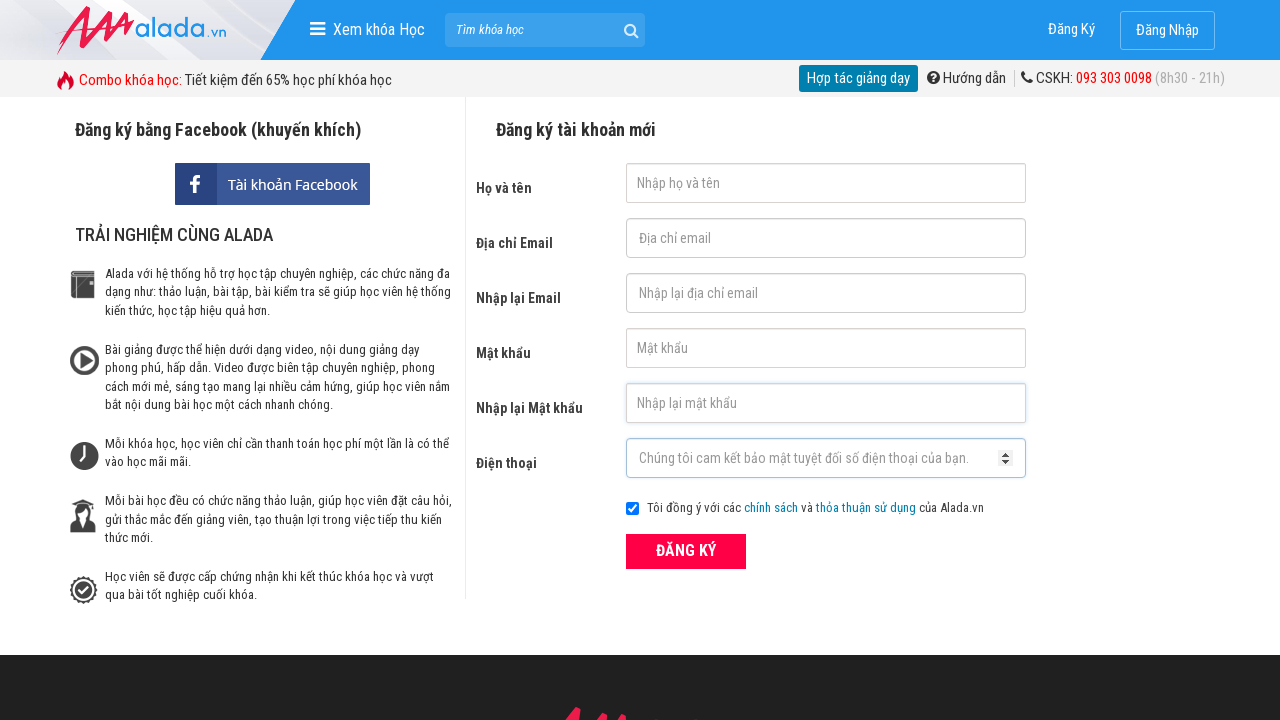

Filled first name field with 'Tran Minh Khai' on input#txtFirstname
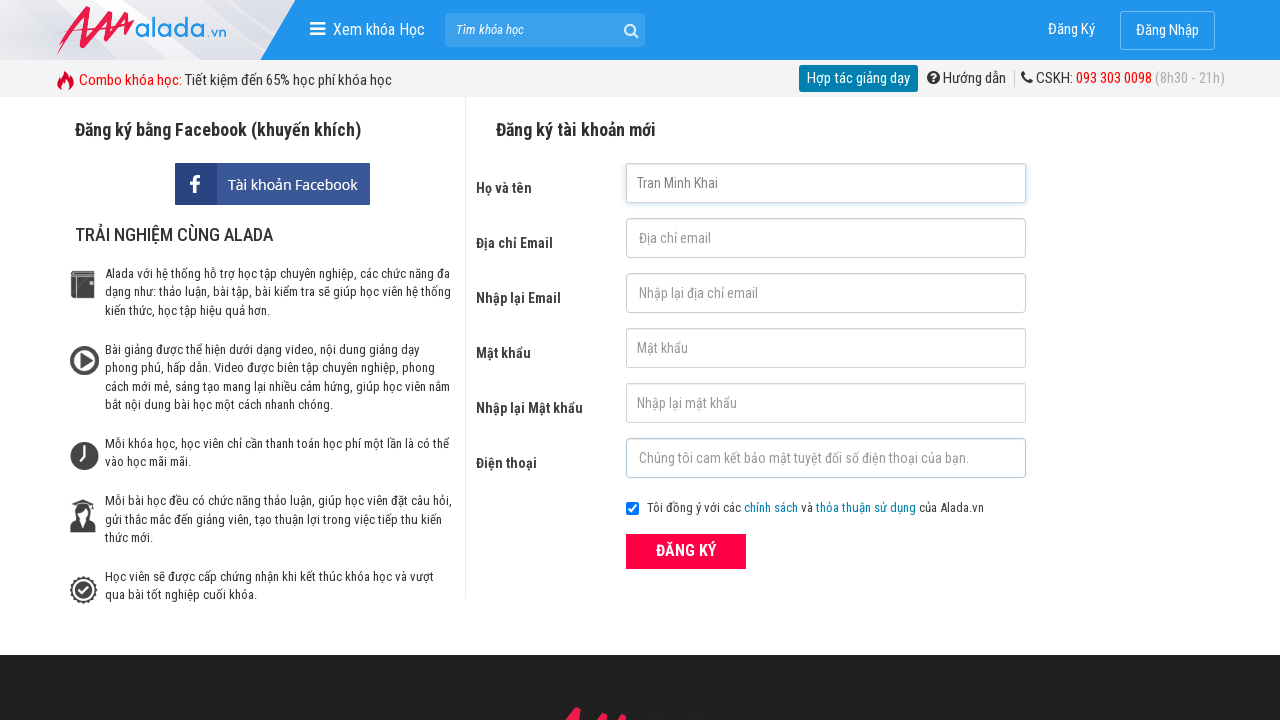

Filled email field with 'khai@gmail.com' on input#txtEmail
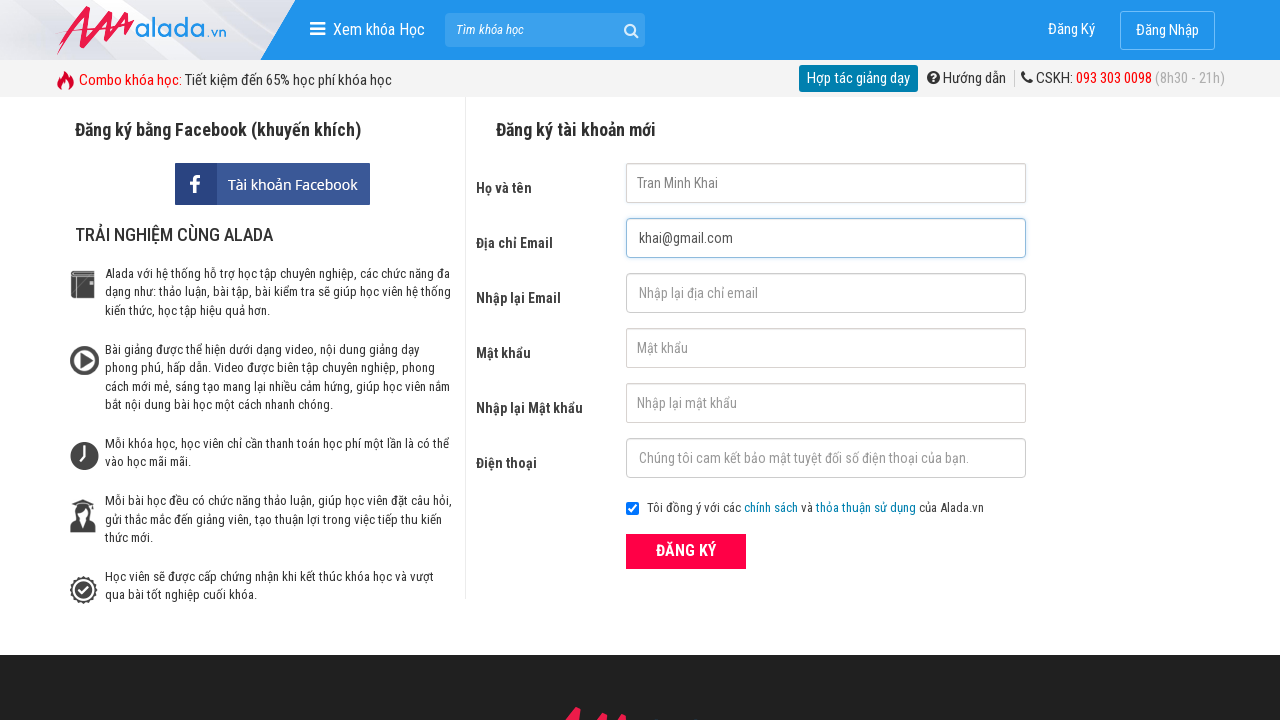

Filled confirm email field with mismatched email 'khaii@gmail.com' on input#txtCEmail
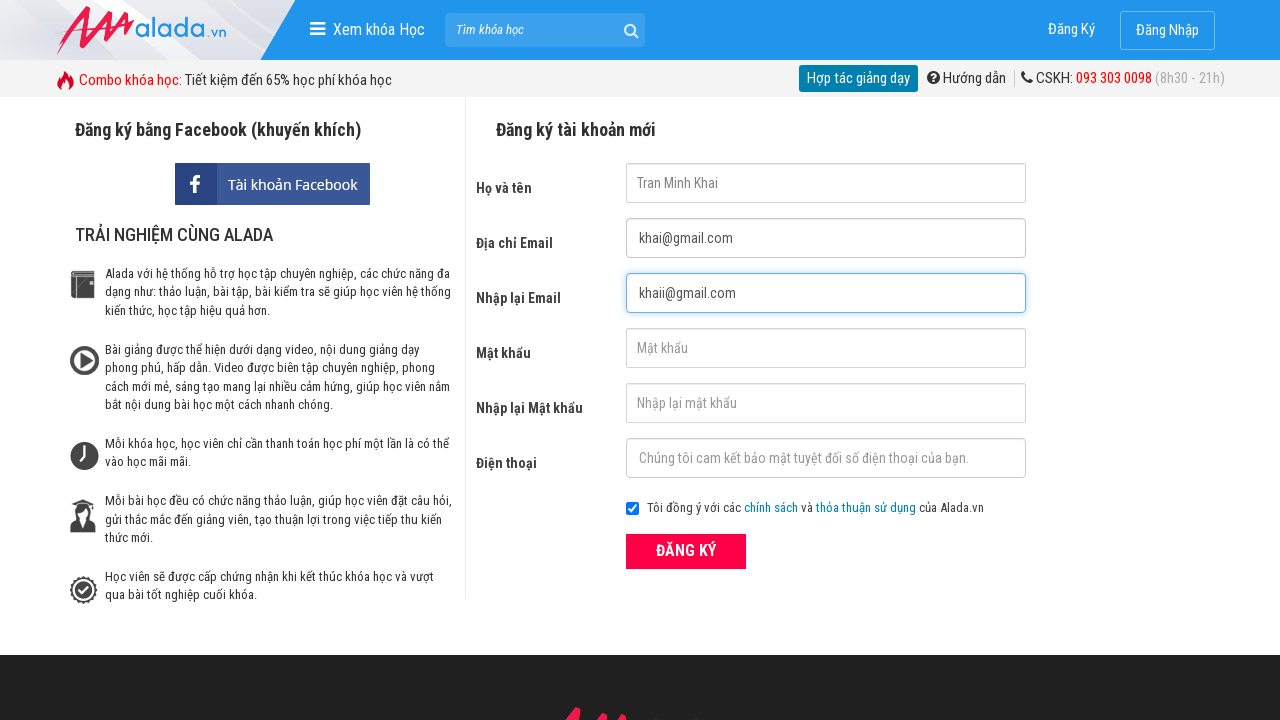

Filled password field with 'Abc@123' on input#txtPassword
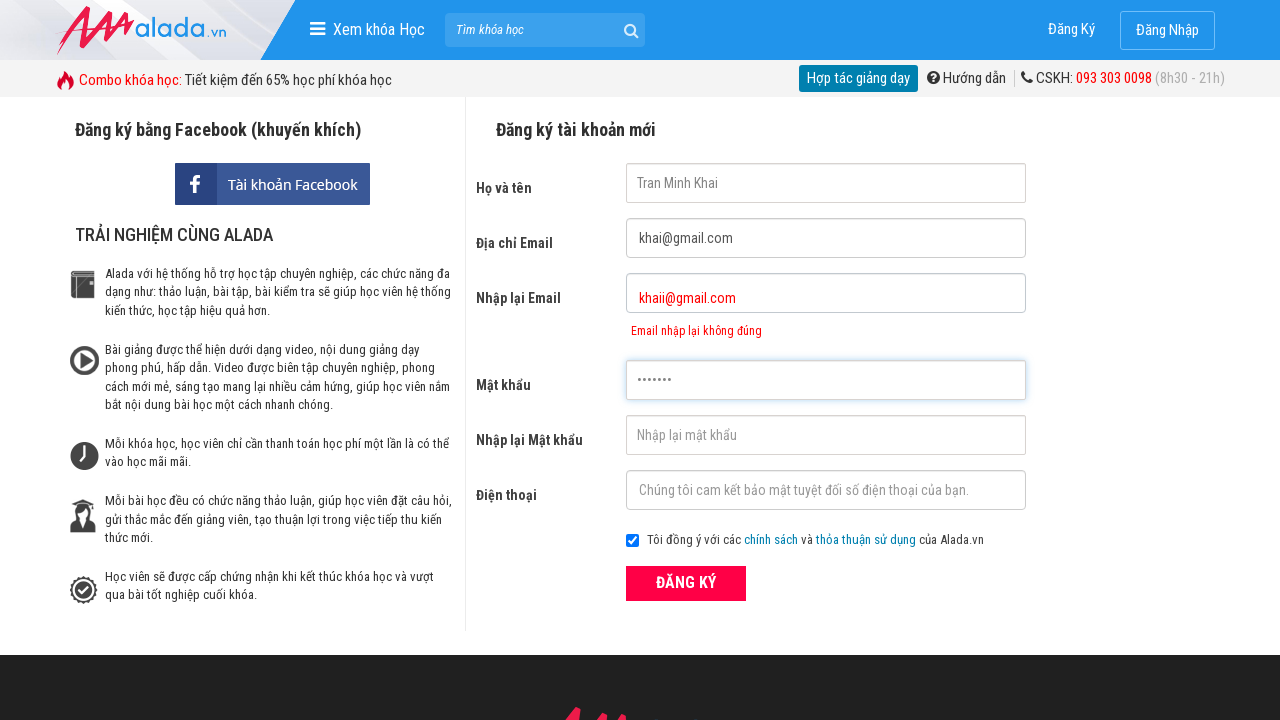

Filled confirm password field with 'Abc@123' on input#txtCPassword
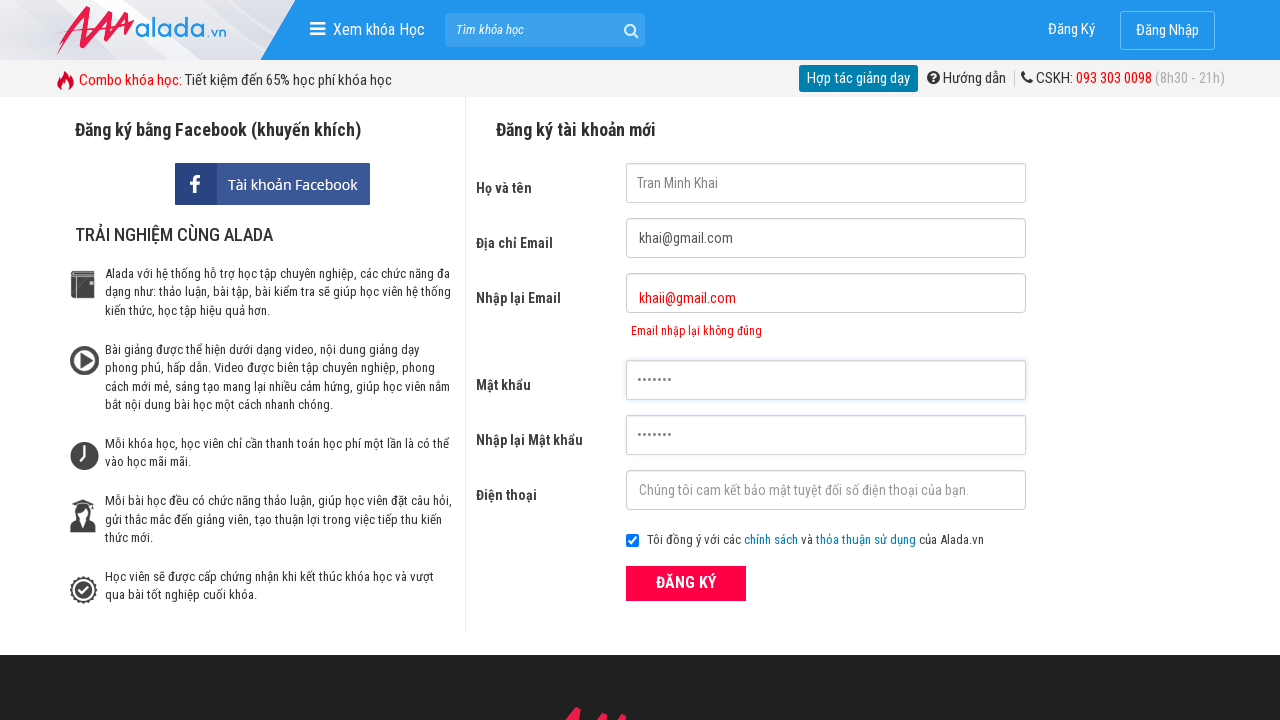

Filled phone field with '0987654321' on input#txtPhone
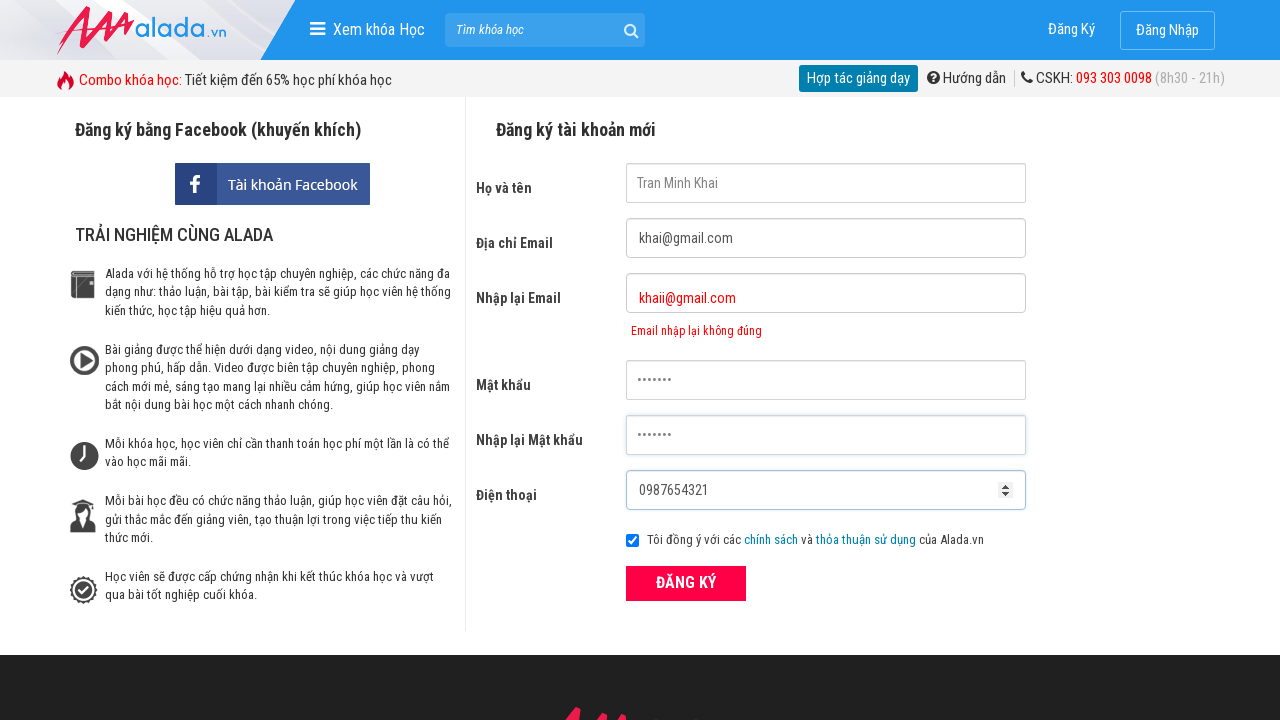

Clicked submit button to submit registration form at (686, 583) on button[type='submit']
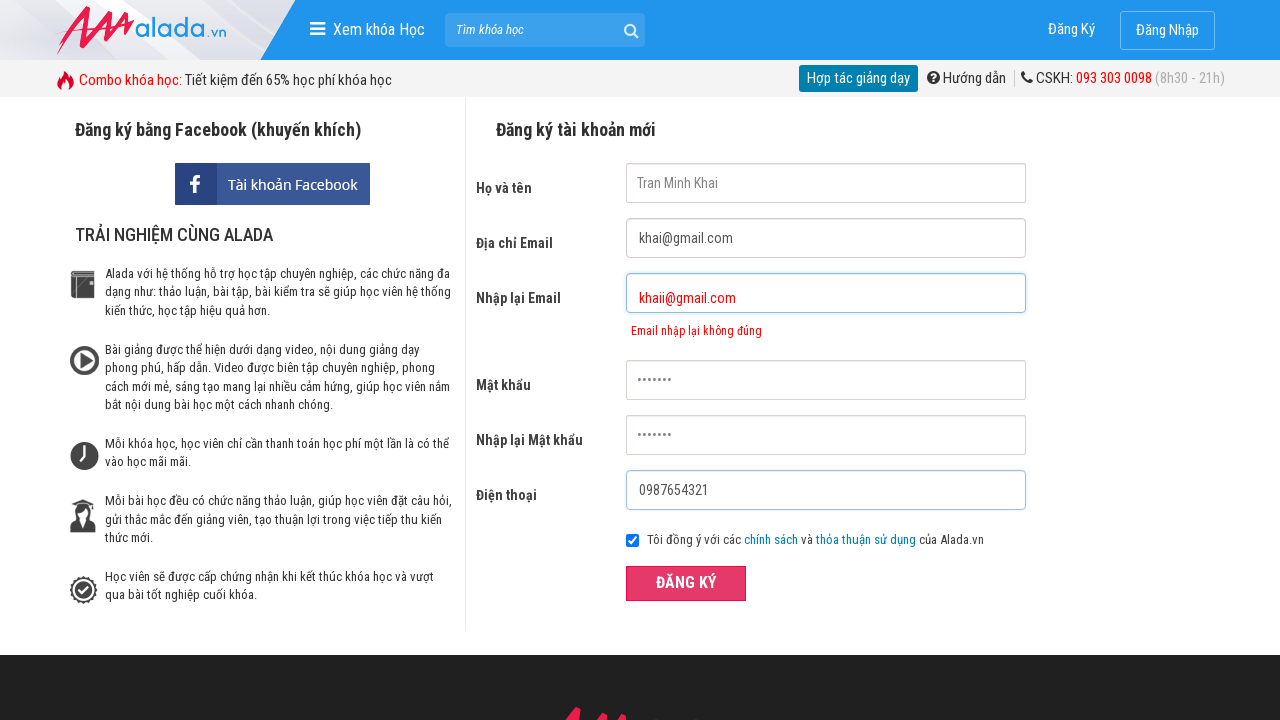

Confirm email error message appeared
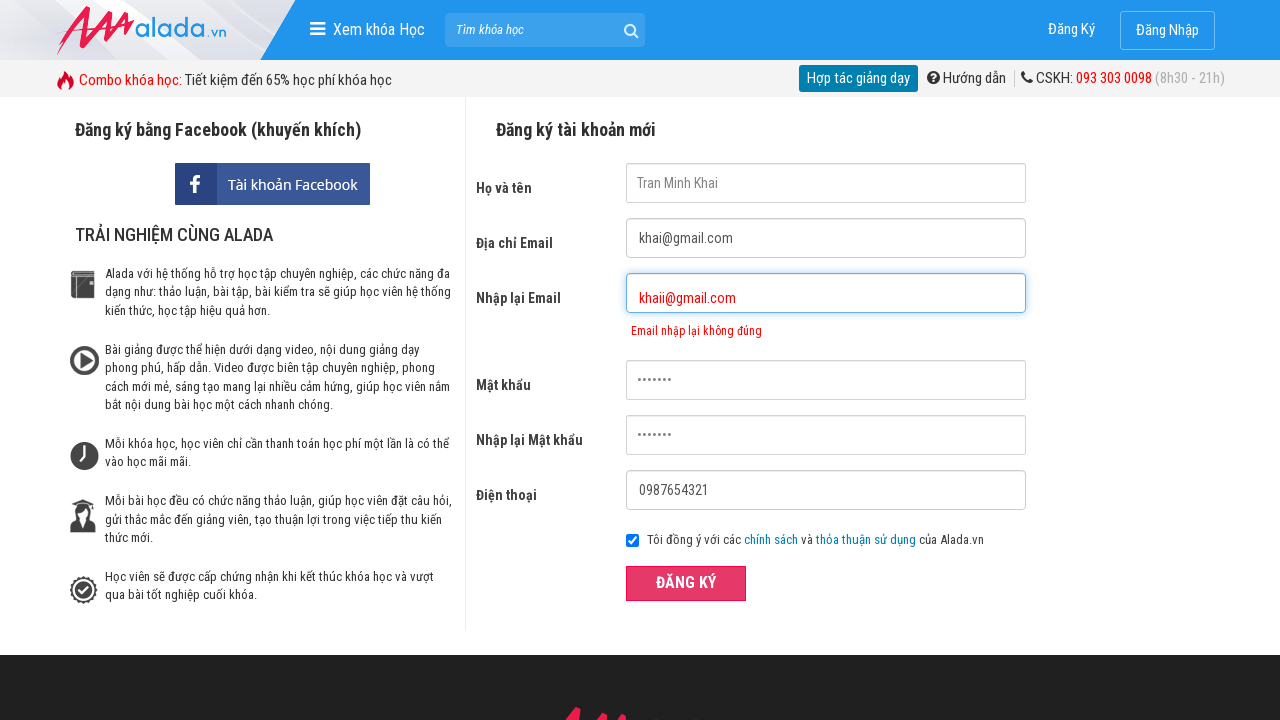

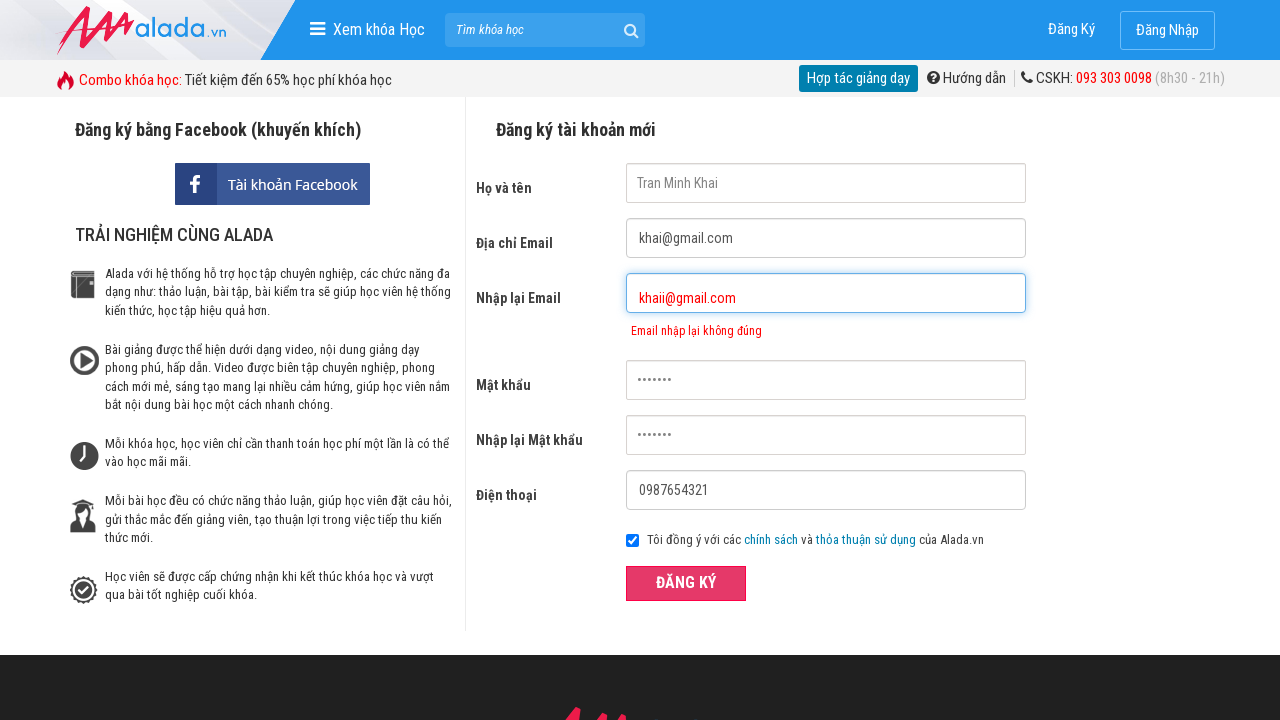